Tests filling out two contact forms on a practice page - the first form with name and message fields, and the second form with name, message, and a captcha field.

Starting URL: https://ultimateqa.com/filling-out-forms/

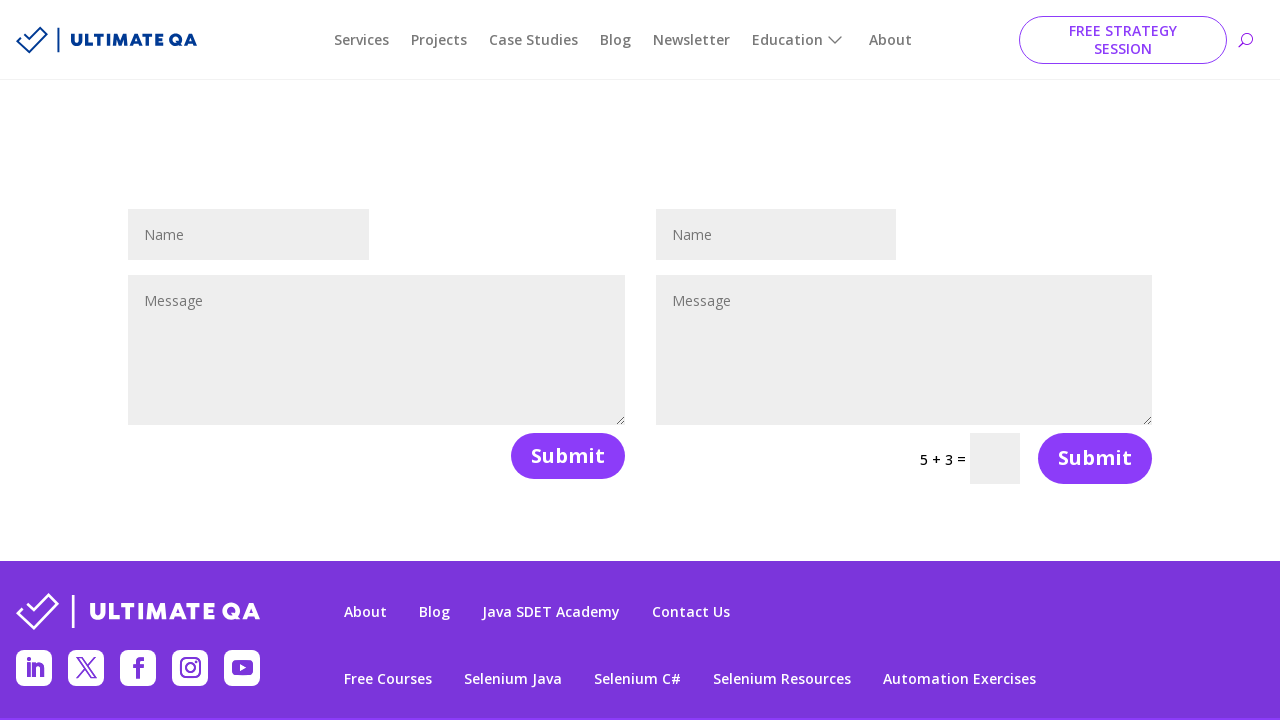

Filled first form name field with 'Jennifer' on #et_pb_contact_name_0
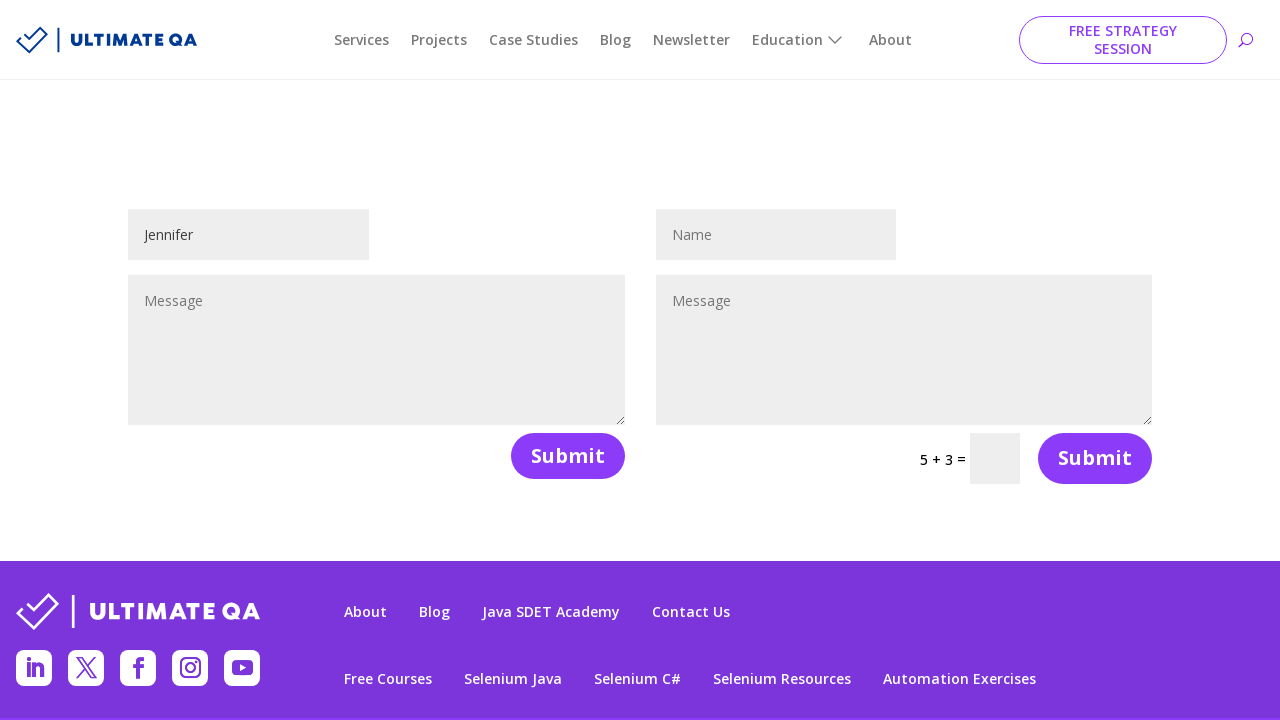

Filled first form message field with 'Hello, this is a test message!' on #et_pb_contact_message_0
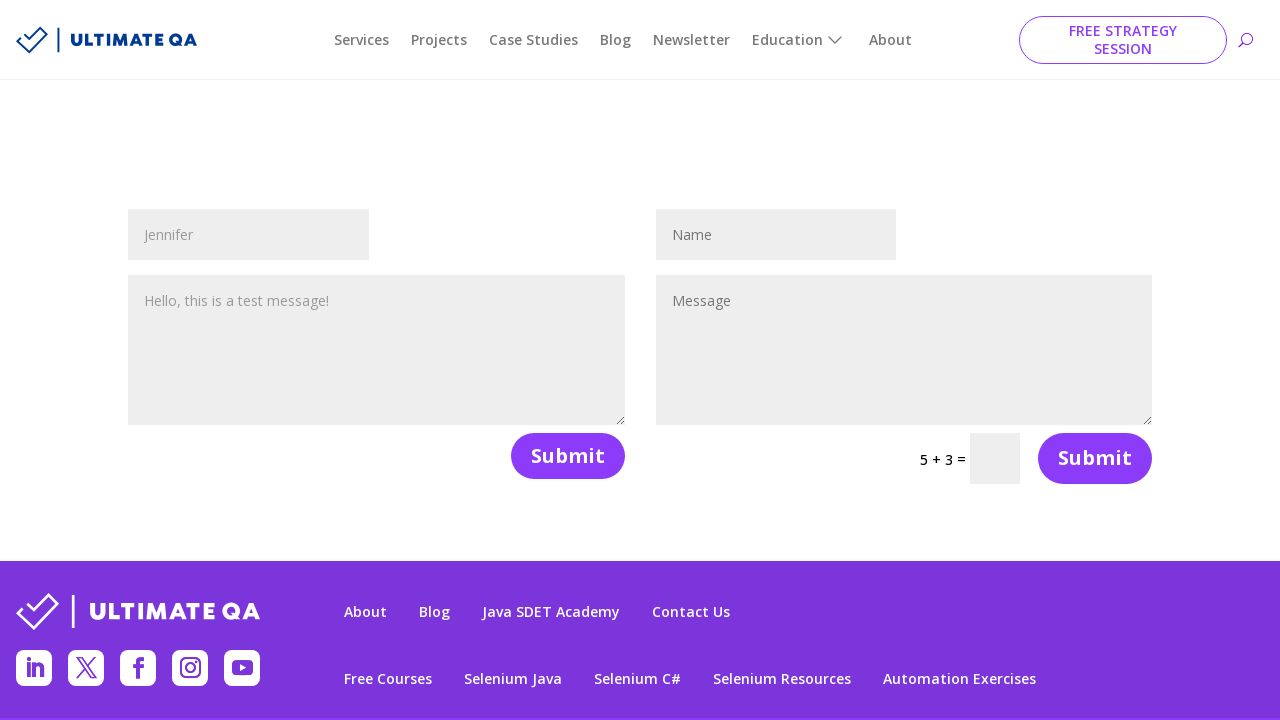

Clicked submit button on first contact form at (568, 456) on button[name='et_builder_submit_button']
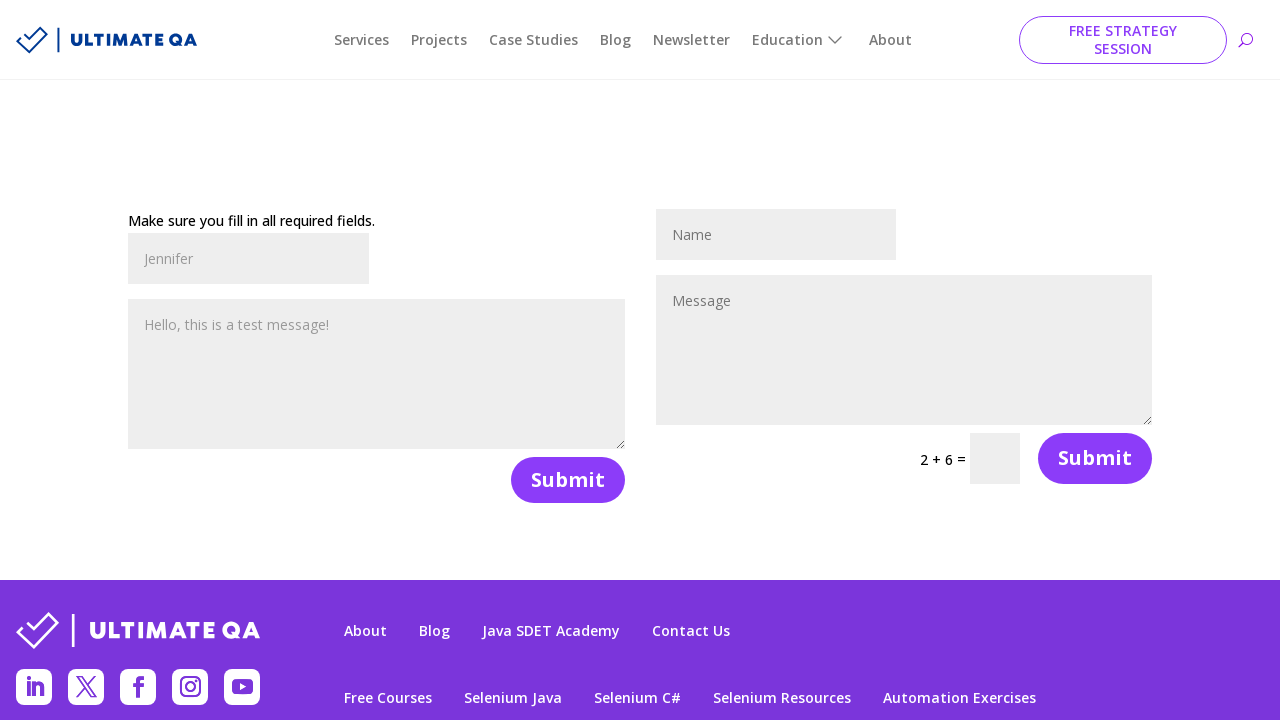

Waited 2 seconds for page to process
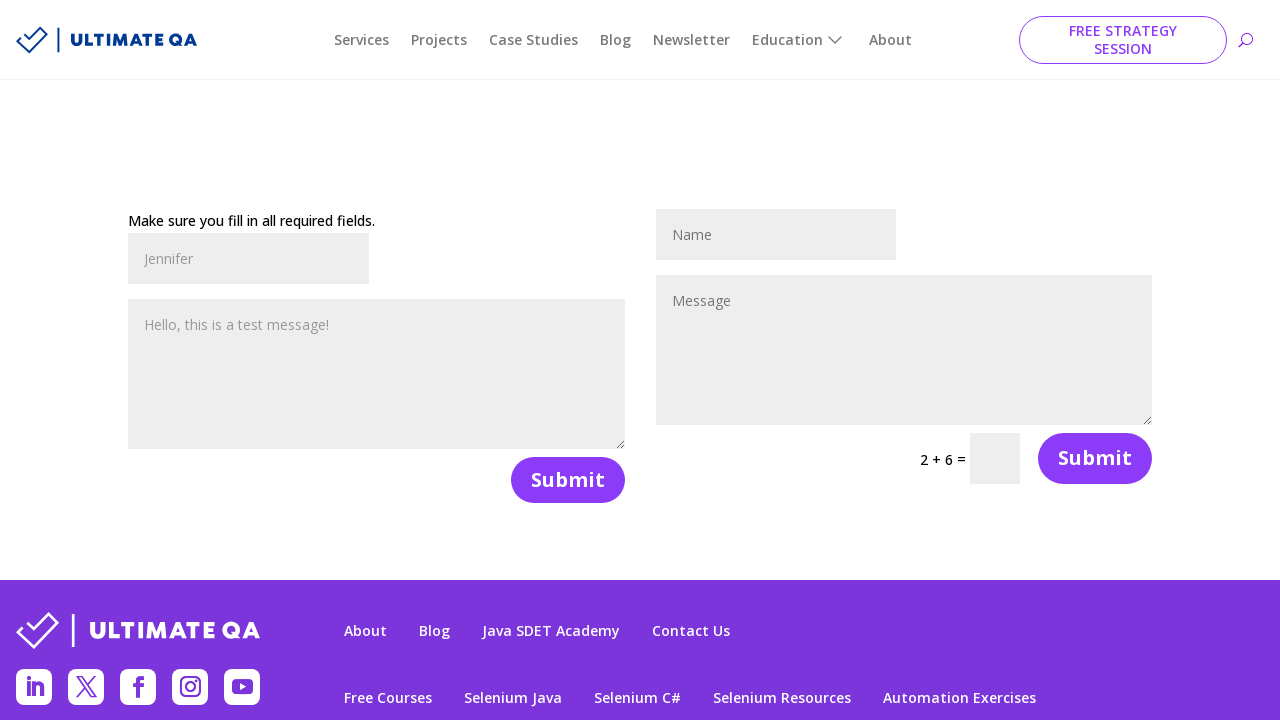

Filled second form name field with 'Jennifer22' on #et_pb_contact_name_1
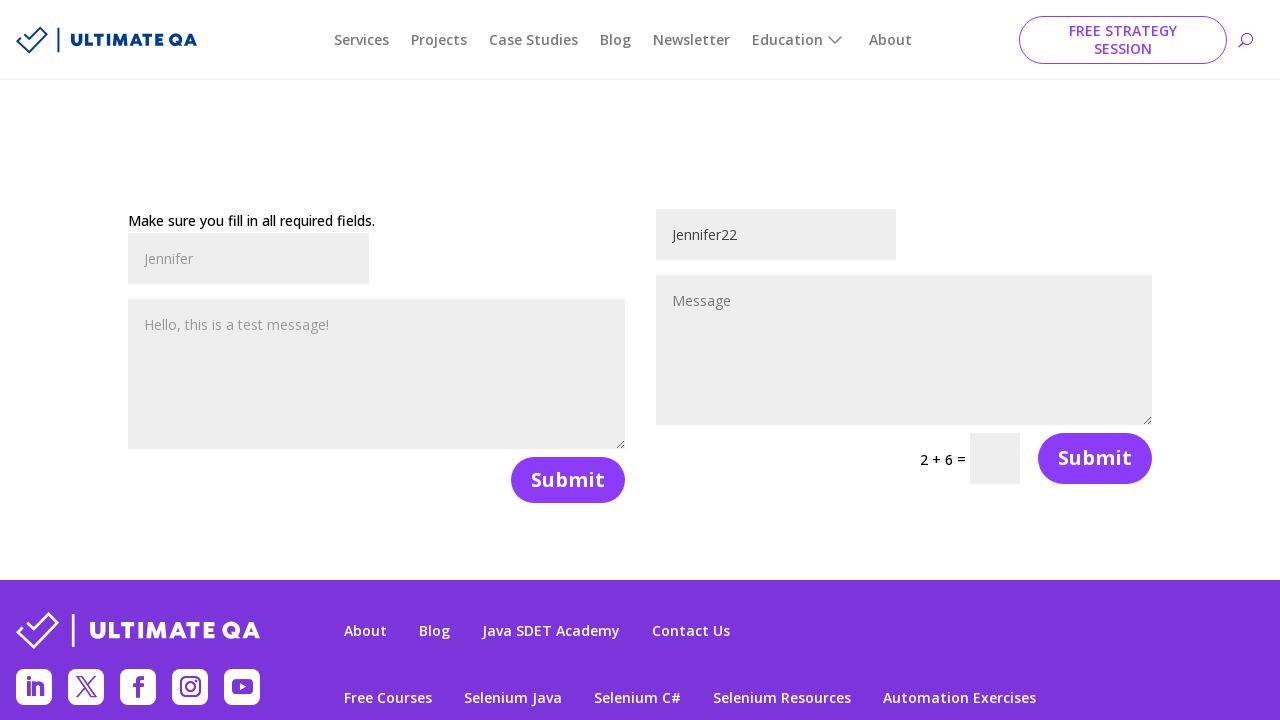

Filled second form message field with 'Hello again!' on #et_pb_contact_message_1
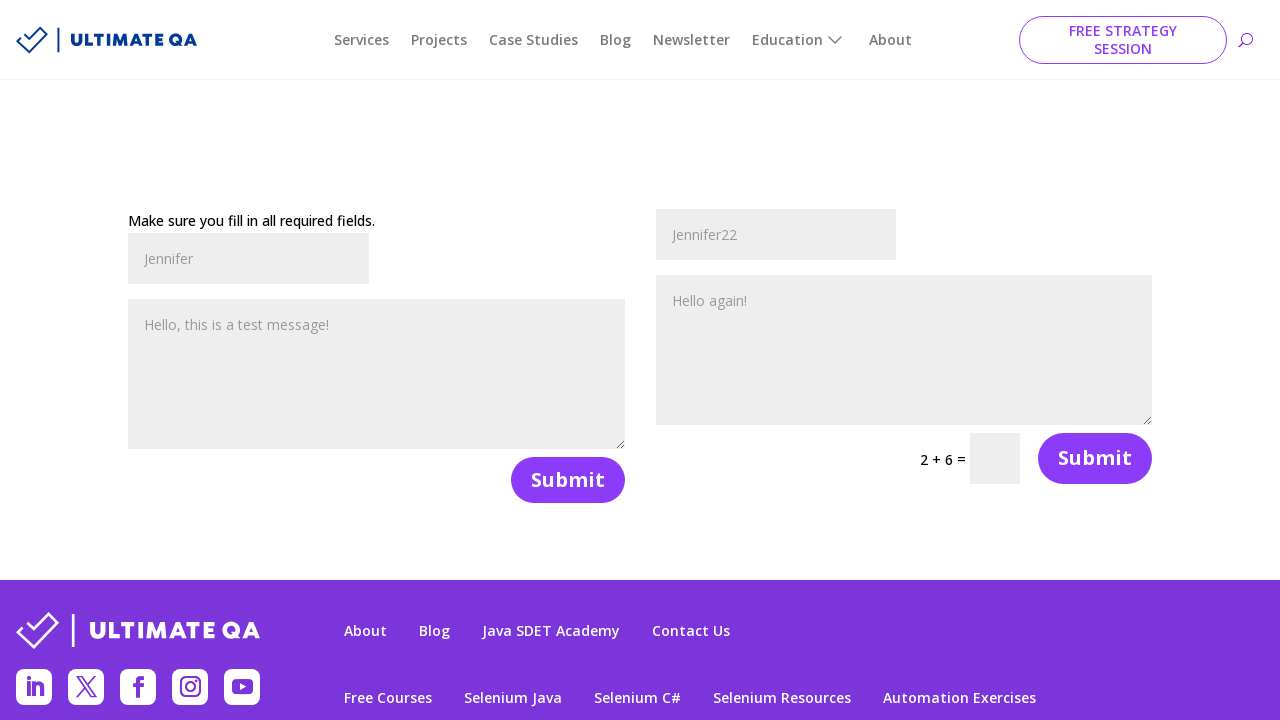

Located captcha input field
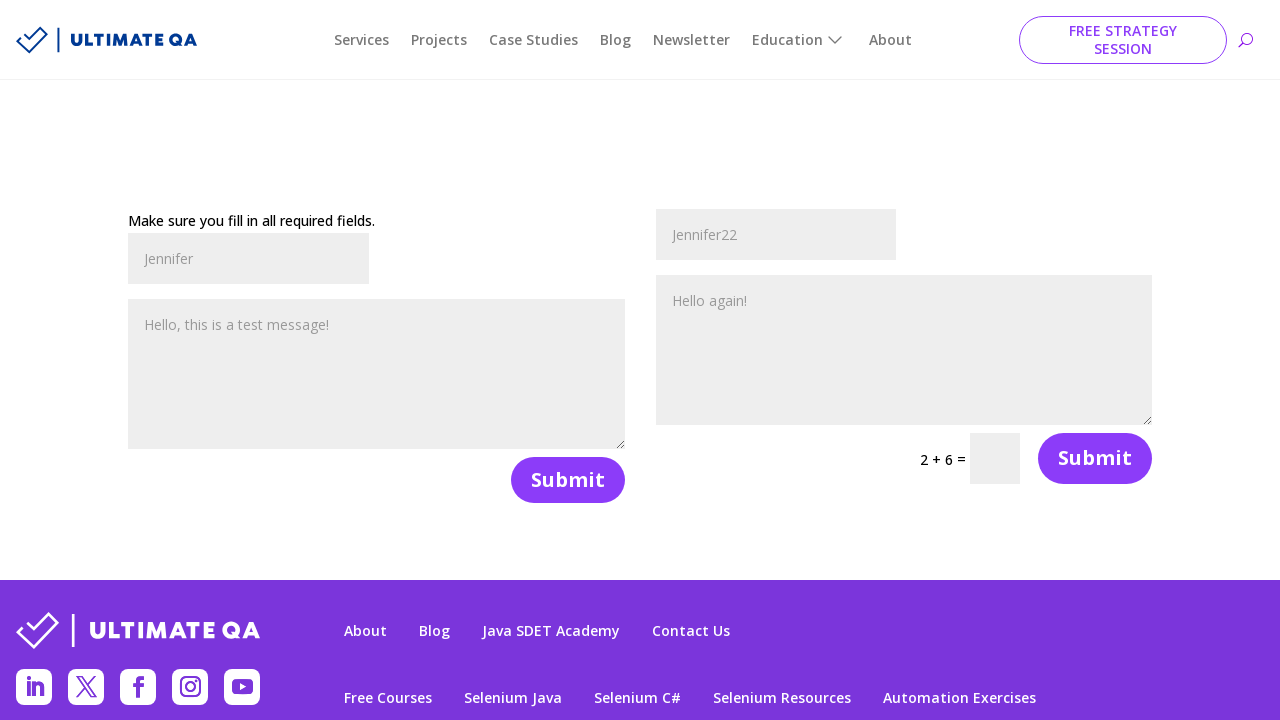

Filled captcha field with '15' on input[name='et_pb_contact_captcha_1']
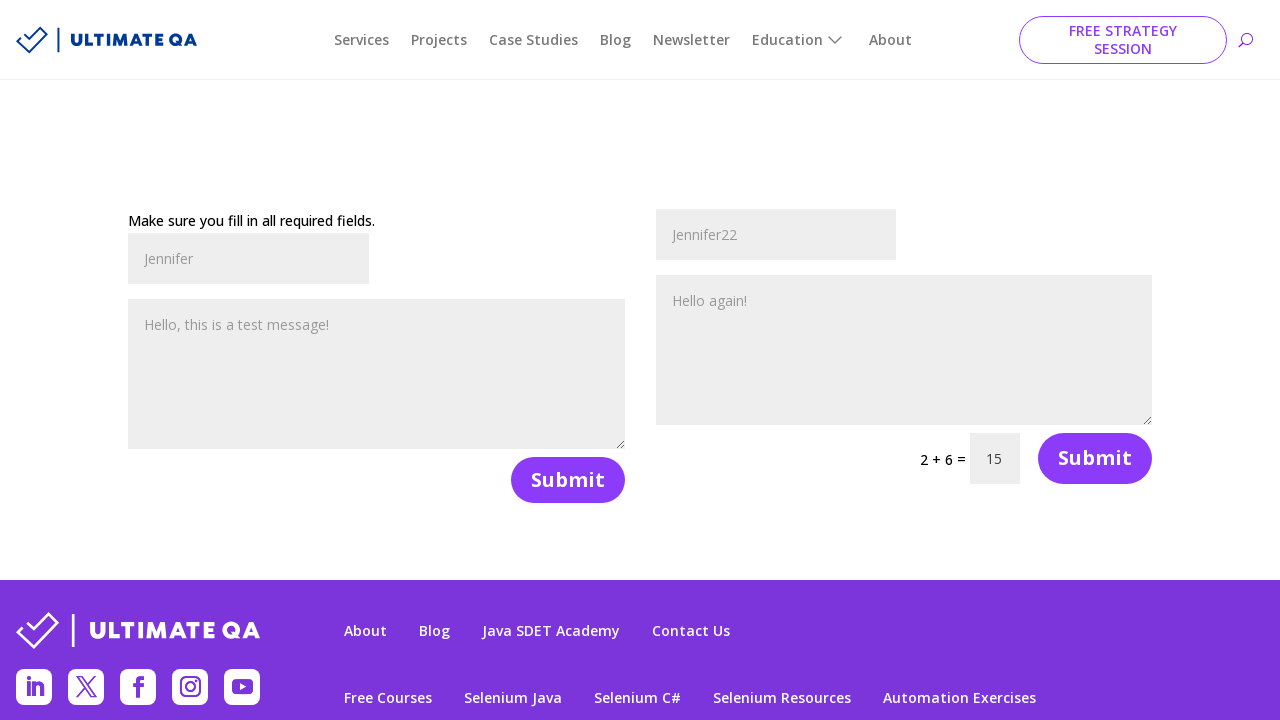

Clicked submit button on second contact form at (1095, 458) on #et_pb_contact_form_1 button[type='submit']
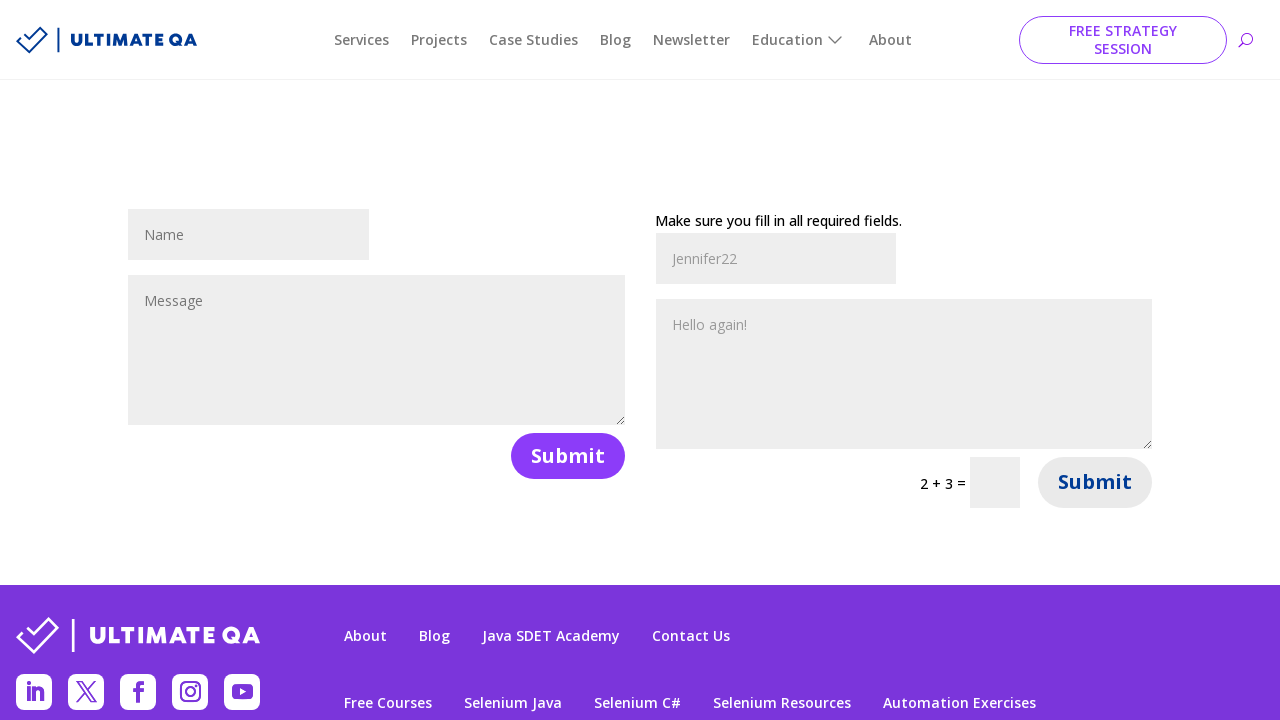

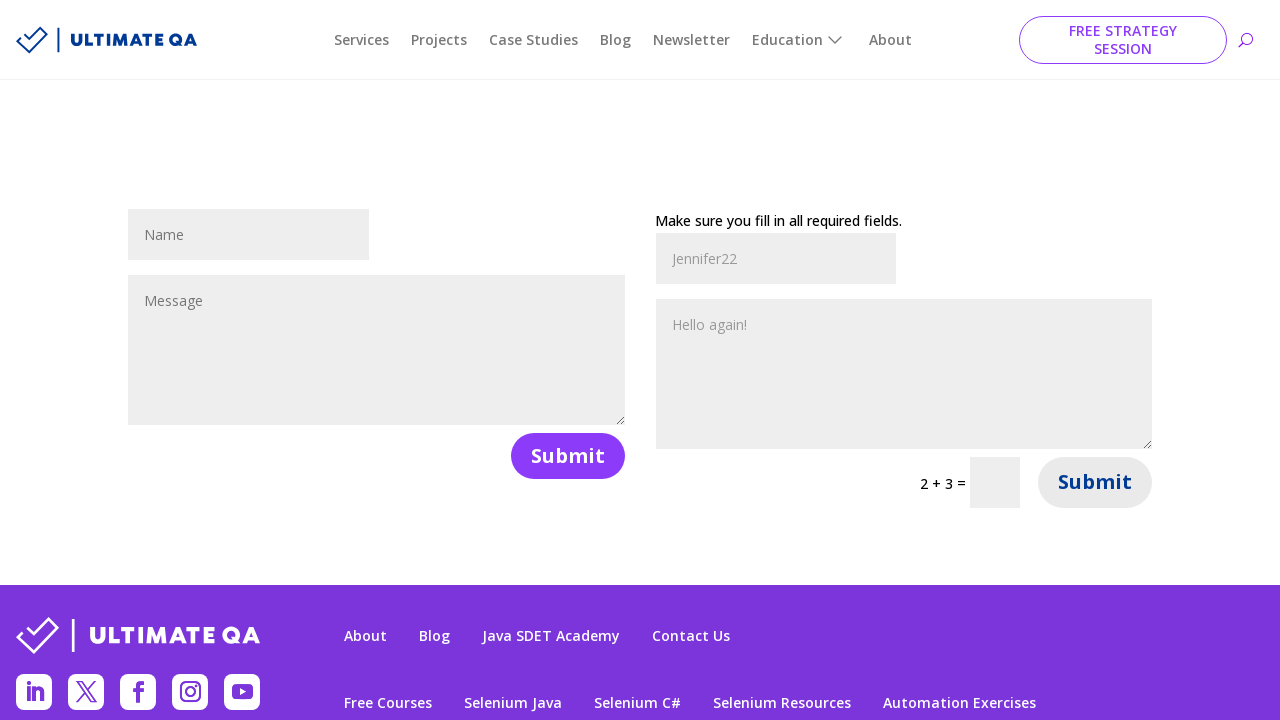